Tests static dropdown selection by selecting an option by index from the dropdown menu.

Starting URL: https://codenboxautomationlab.com/practice/

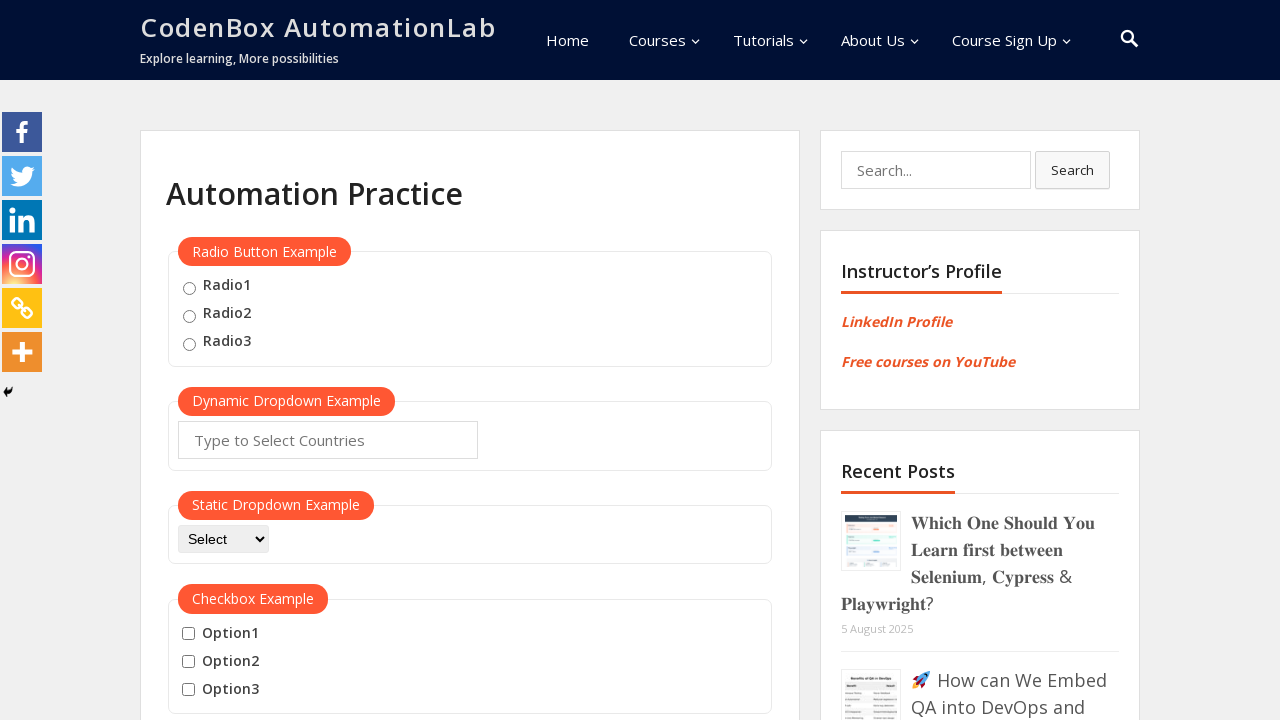

Selected option at index 2 from the static dropdown menu on #dropdown-class-example
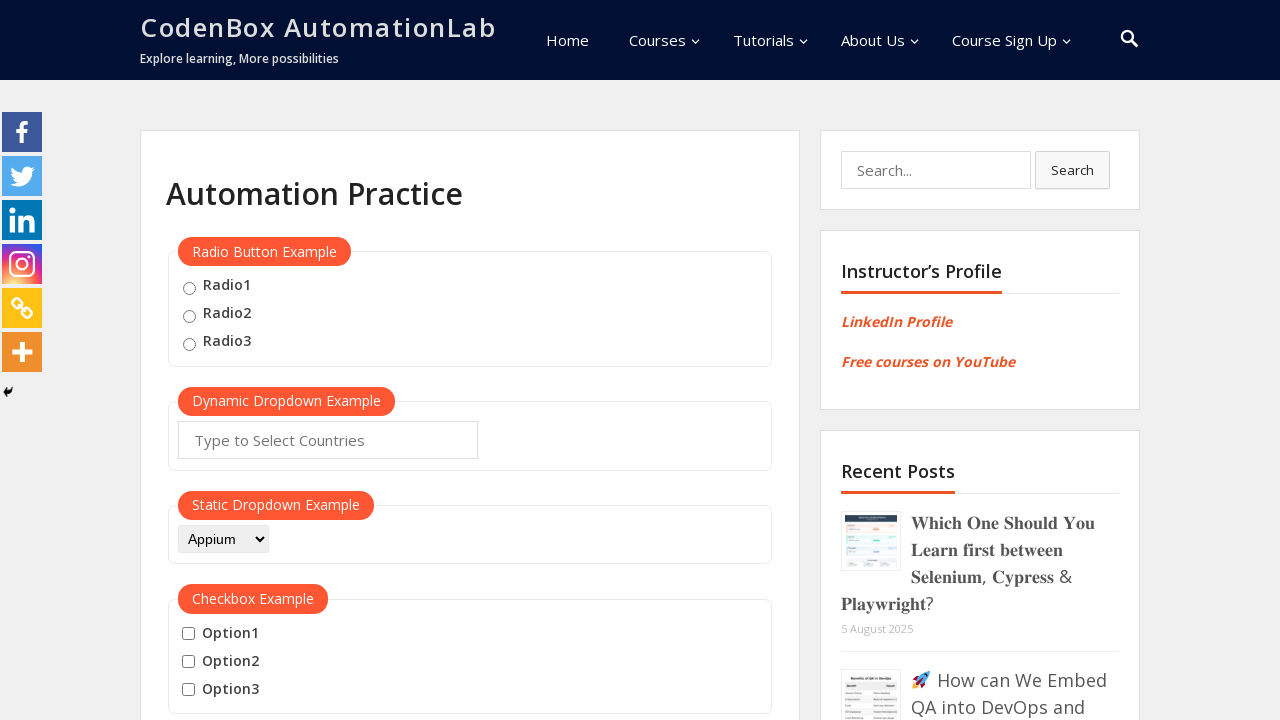

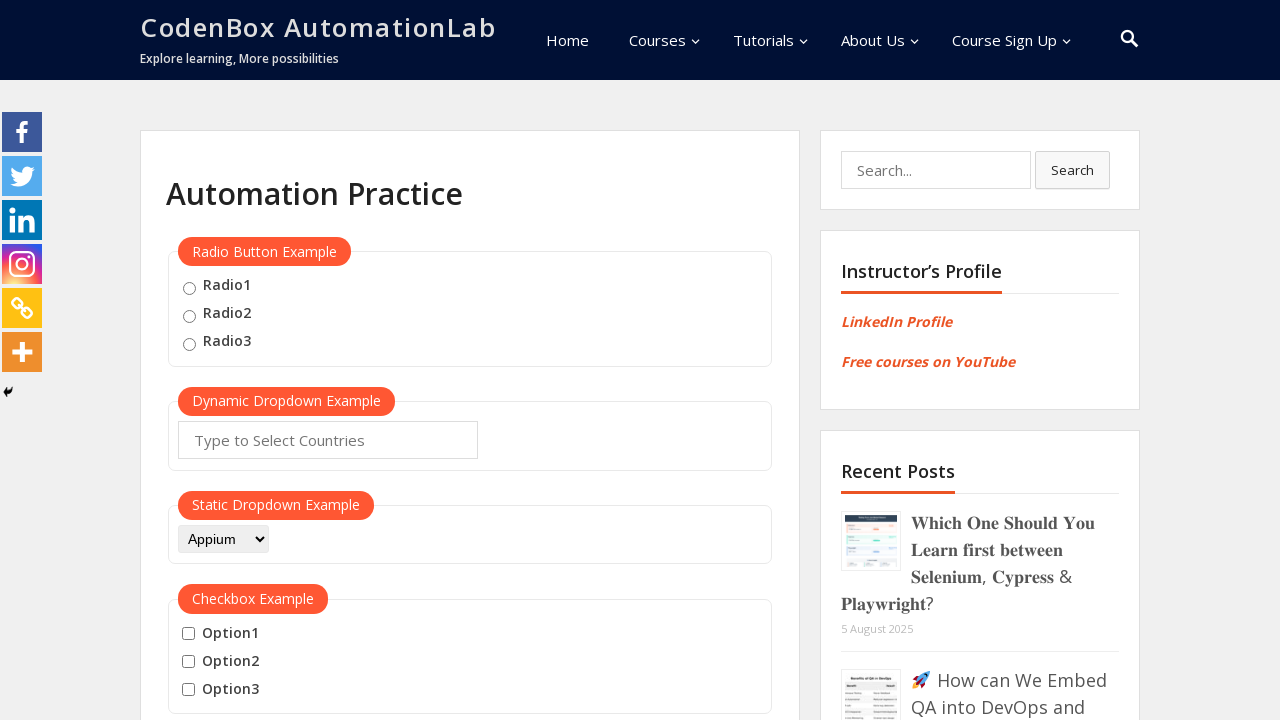